Verifies that the site logo is displayed on the main page

Starting URL: http://intershop5.skillbox.ru/

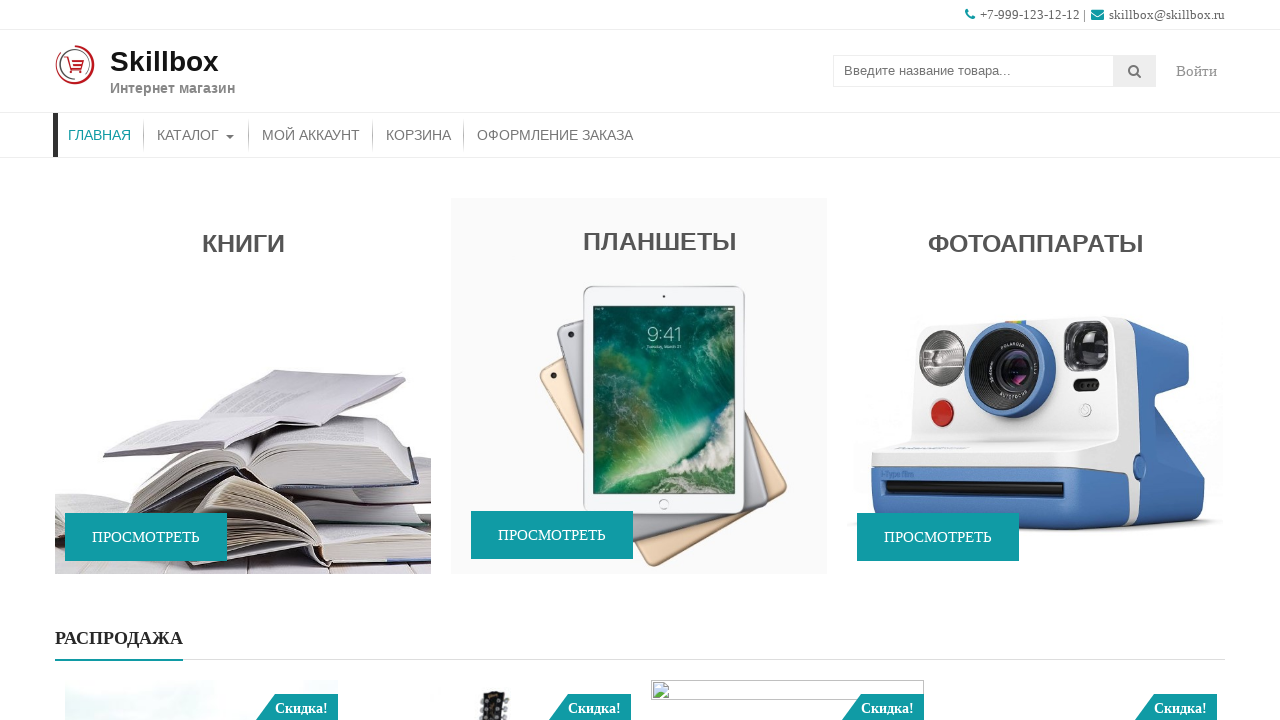

Reloaded the main page at http://intershop5.skillbox.ru/
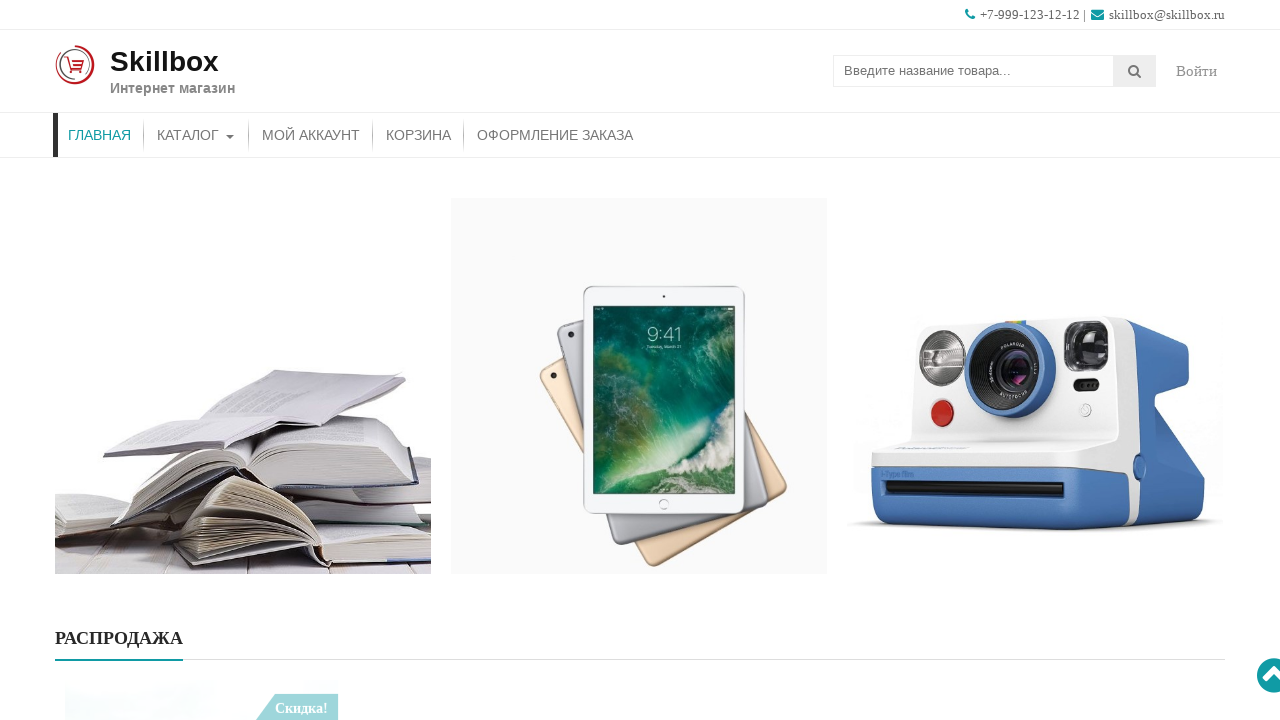

Located the site logo element
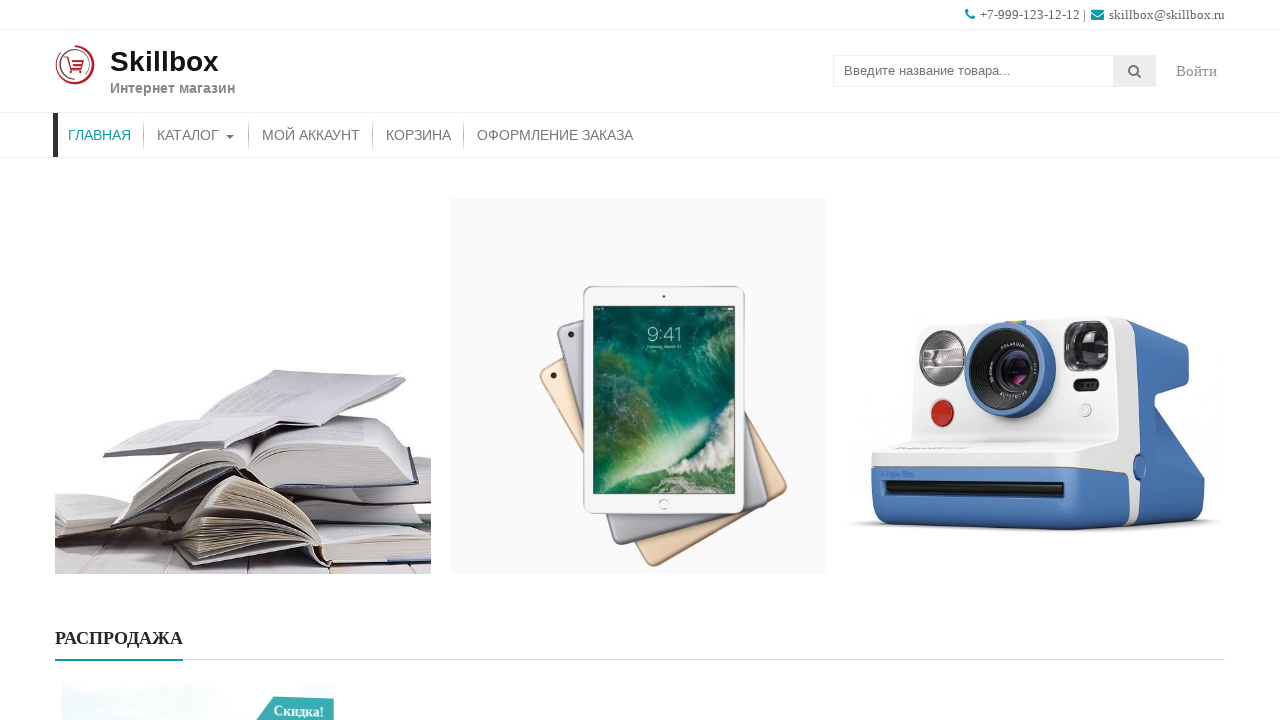

Verified that the site logo is displayed on the main page
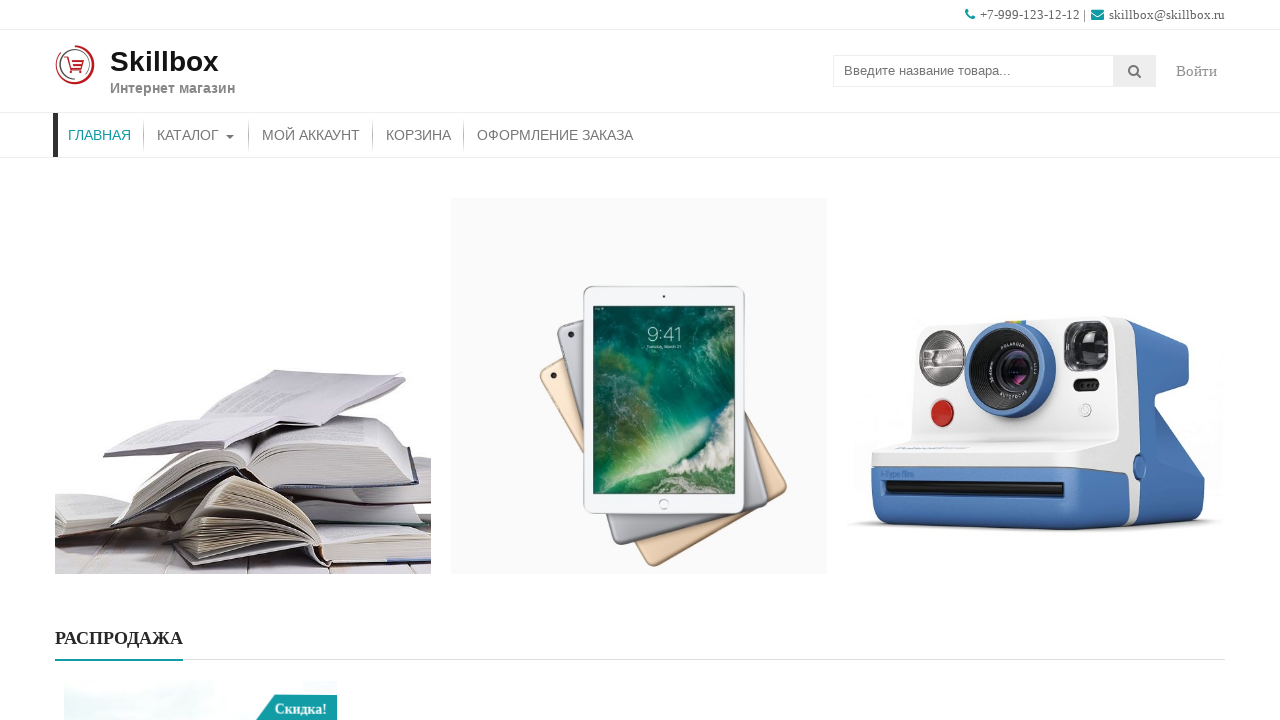

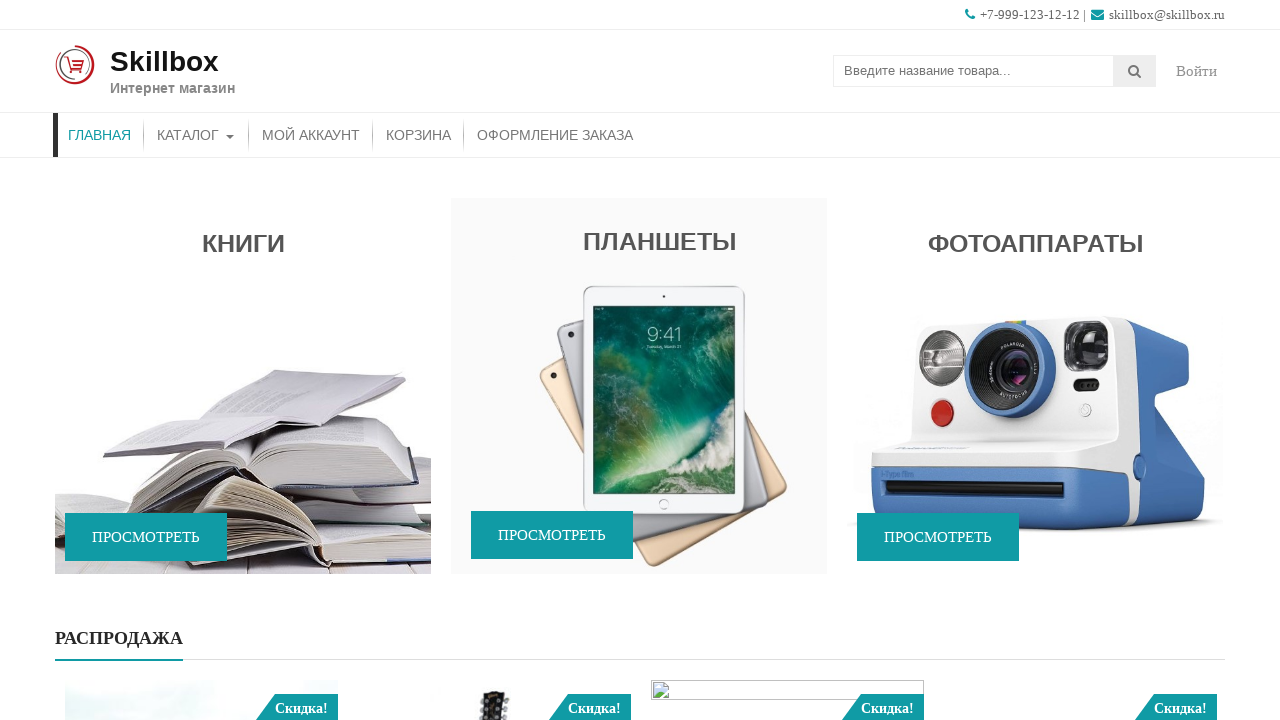